Tests the email subscription functionality in the footer by scrolling down, entering an email address, clicking subscribe, and verifying the success message

Starting URL: http://automationexercise.com

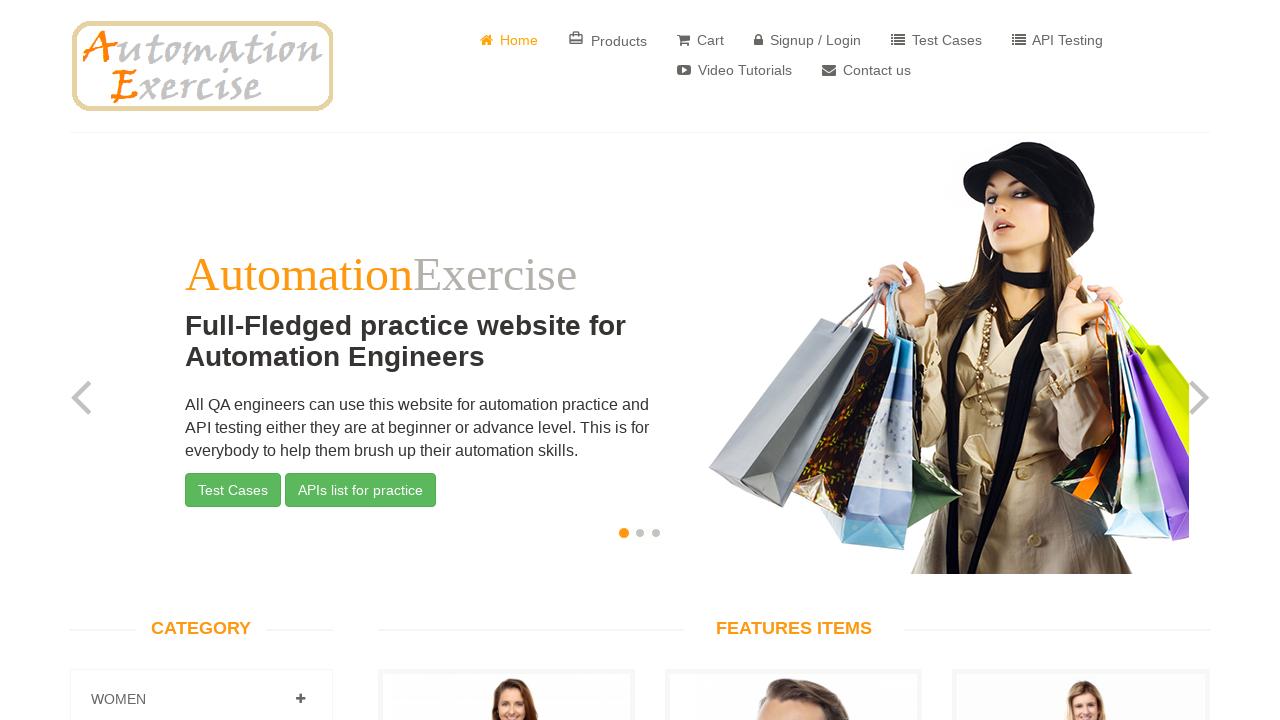

Home page header verified as visible
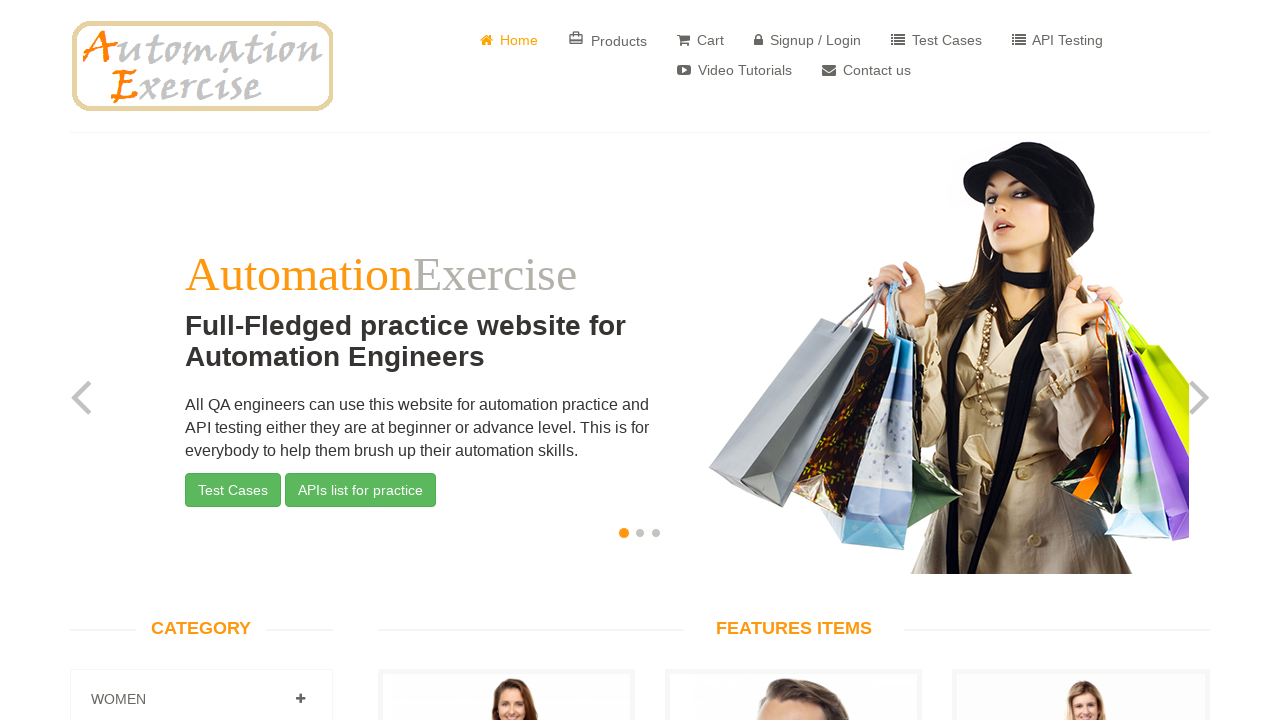

Scrolled down to footer section
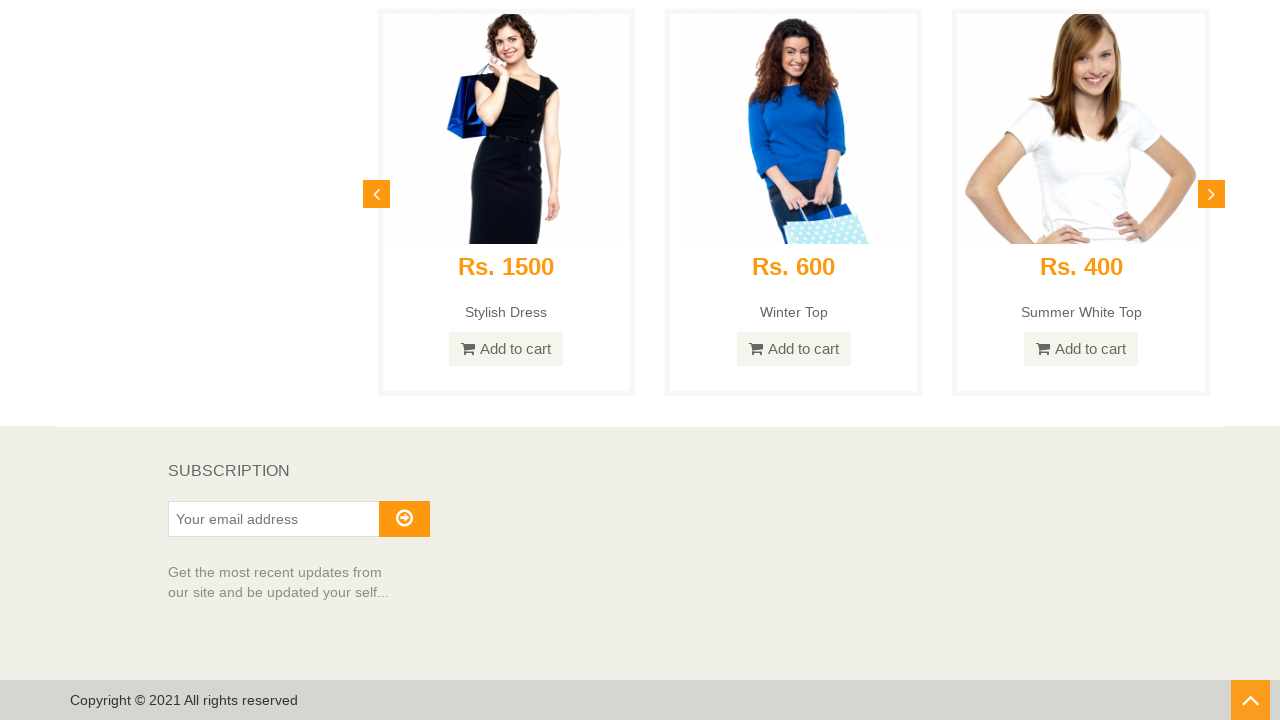

Subscription text in footer verified as visible
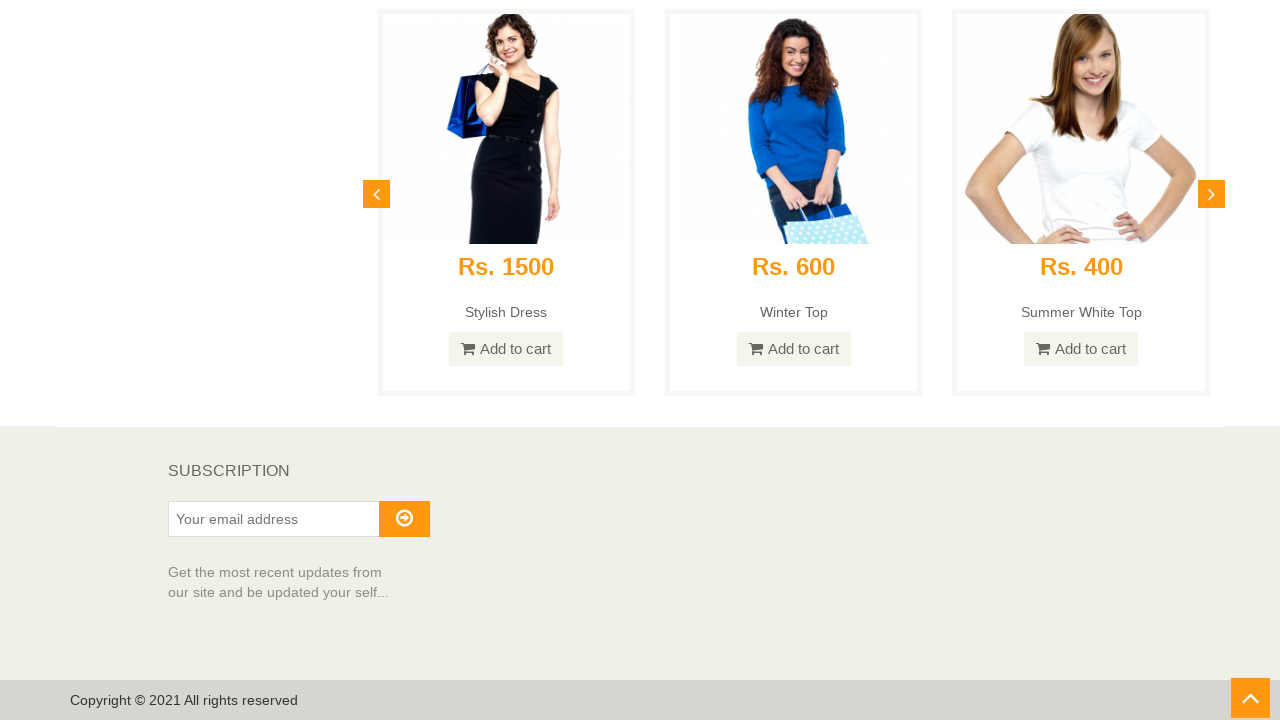

Entered email address 'randomuser7482@example.com' in subscription field on input#susbscribe_email
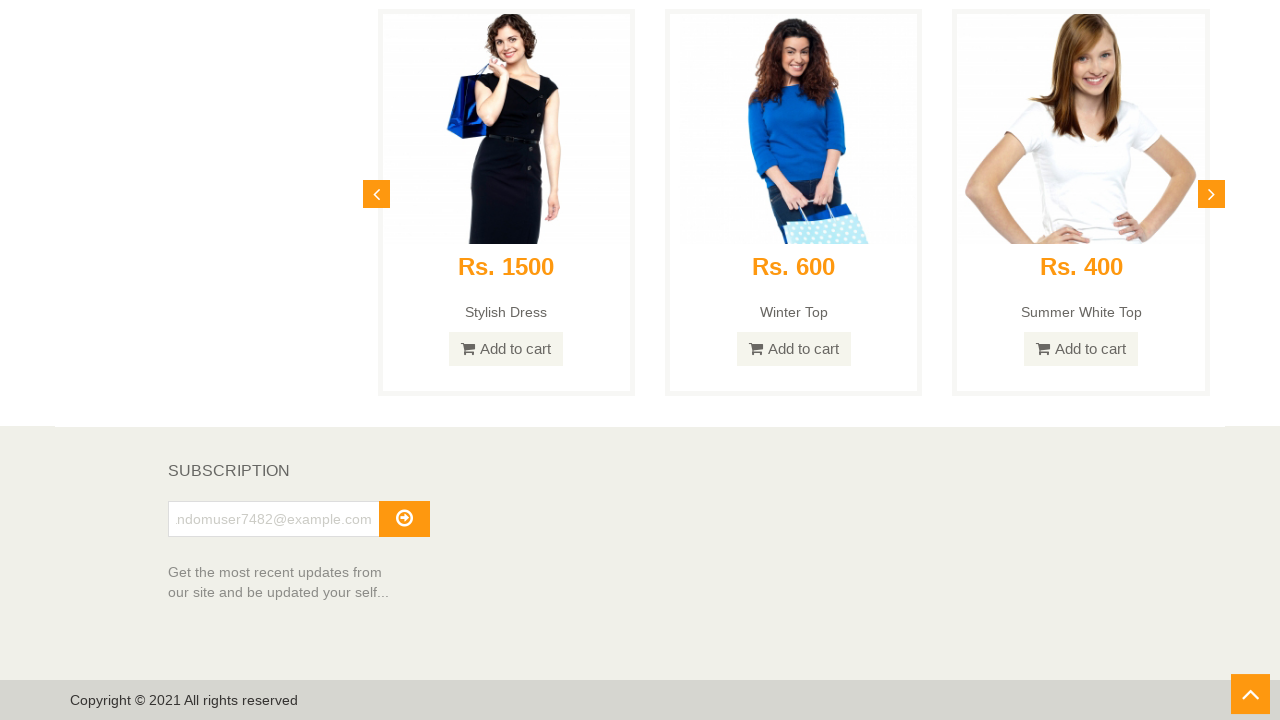

Clicked subscribe button at (404, 519) on button#subscribe
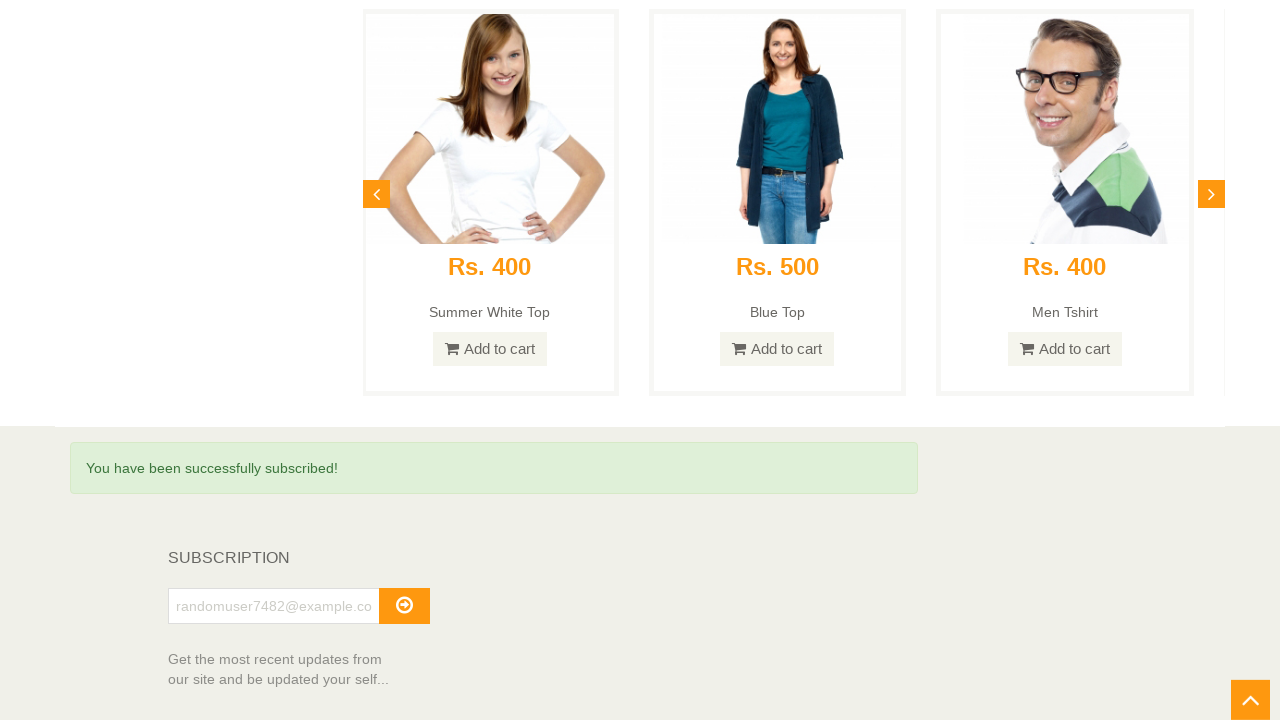

Success message 'You have been successfully subscribed!' verified
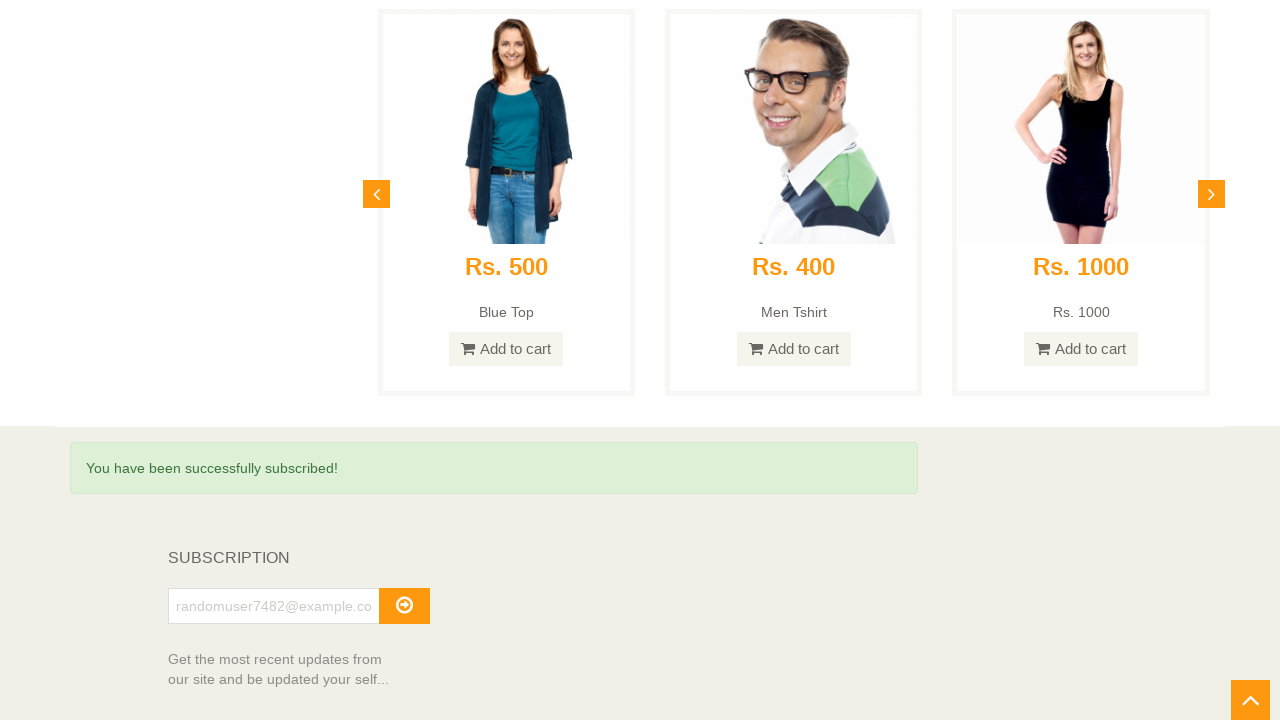

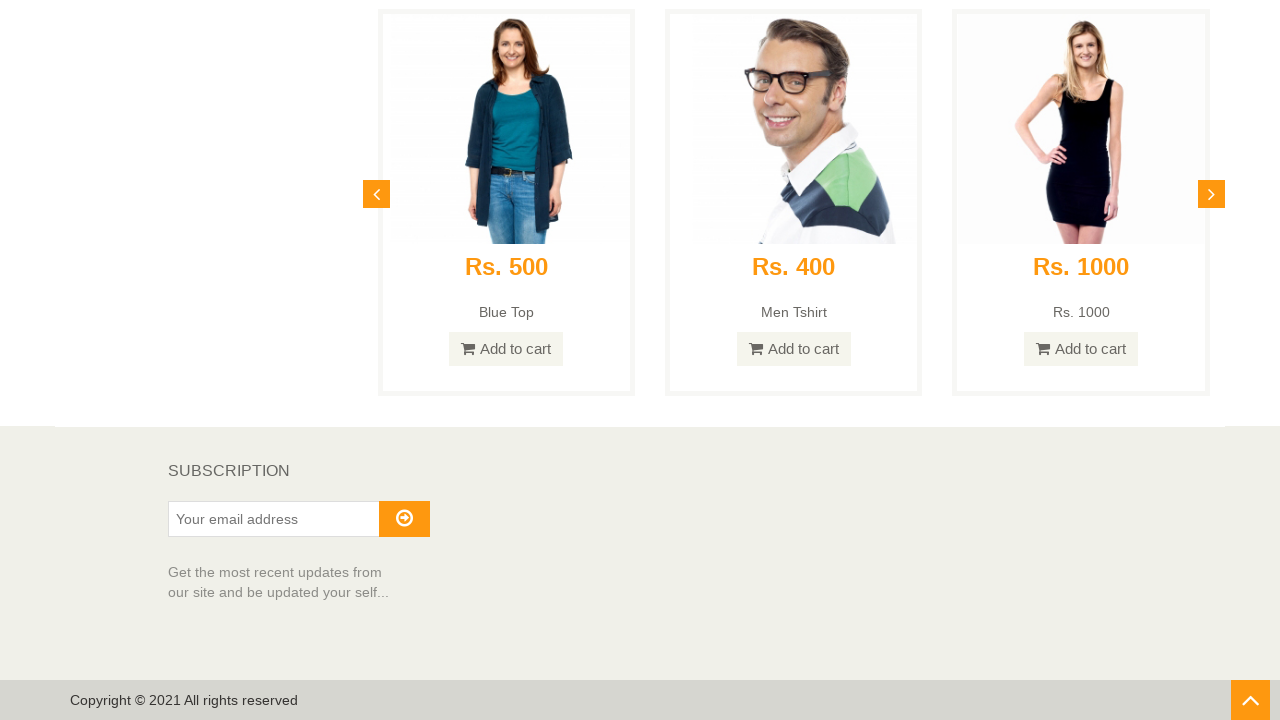